Navigates to a login practice page and verifies the page loads successfully

Starting URL: https://rahulshettyacademy.com/loginpagePractise/

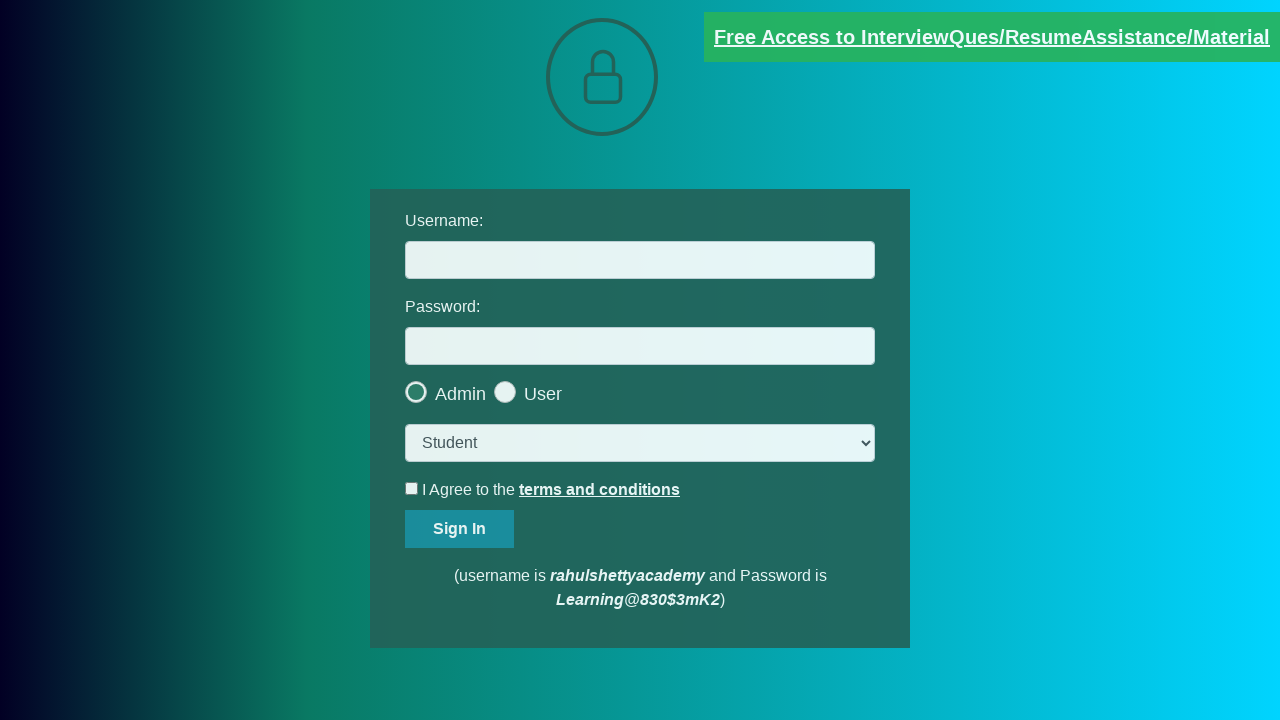

Waited for DOM content to load on login practice page
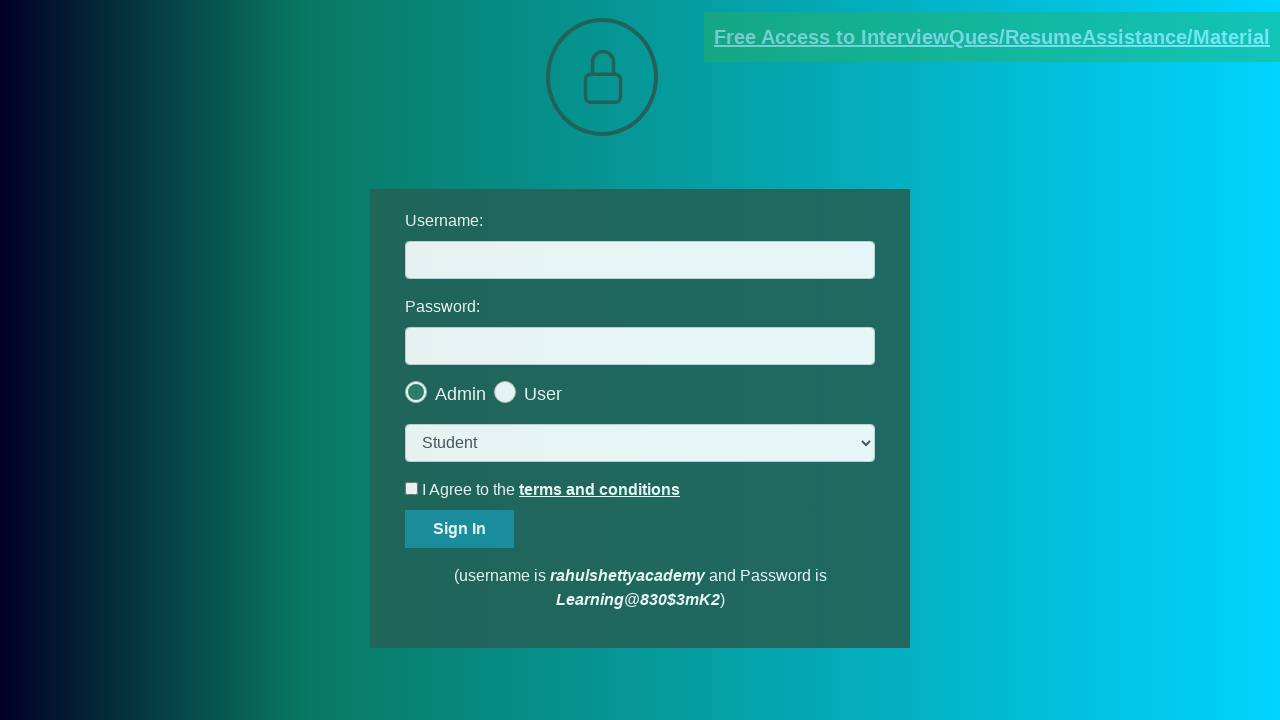

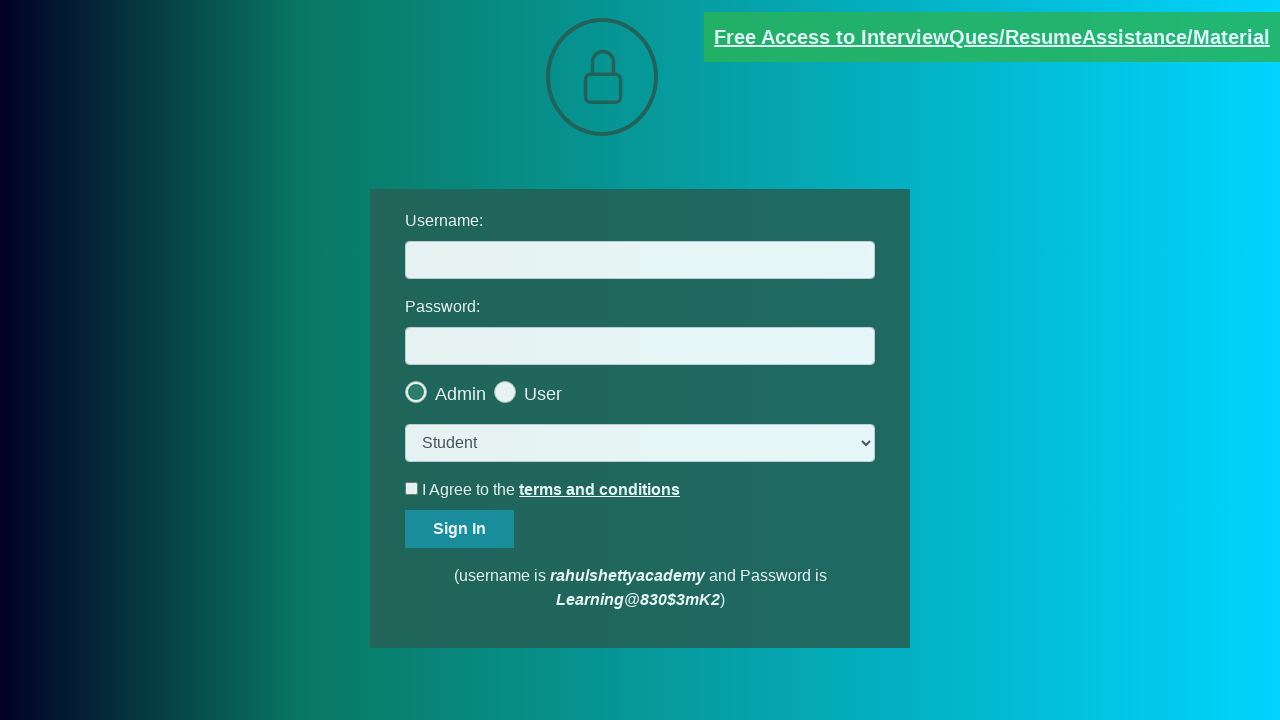